Navigates to the Webhallen website and verifies that the URL contains "webhallen".

Starting URL: https://www.webhallen.com/

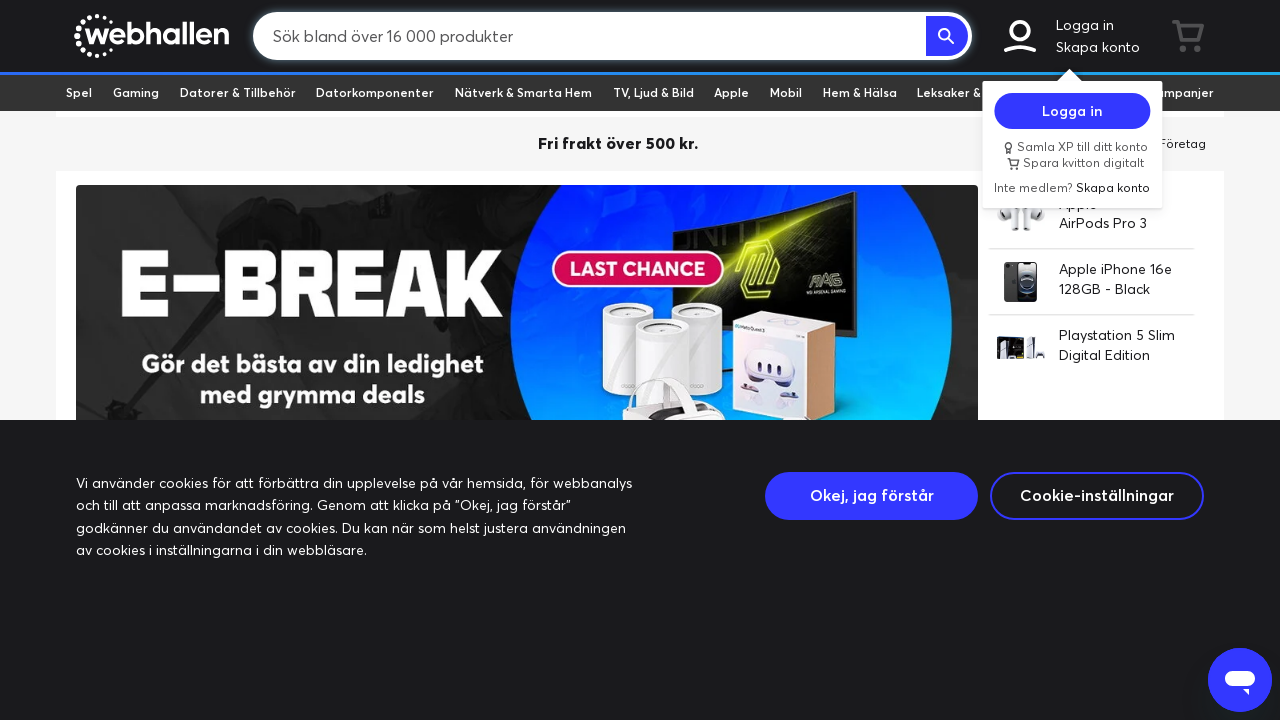

Waited for page to reach domcontentloaded state
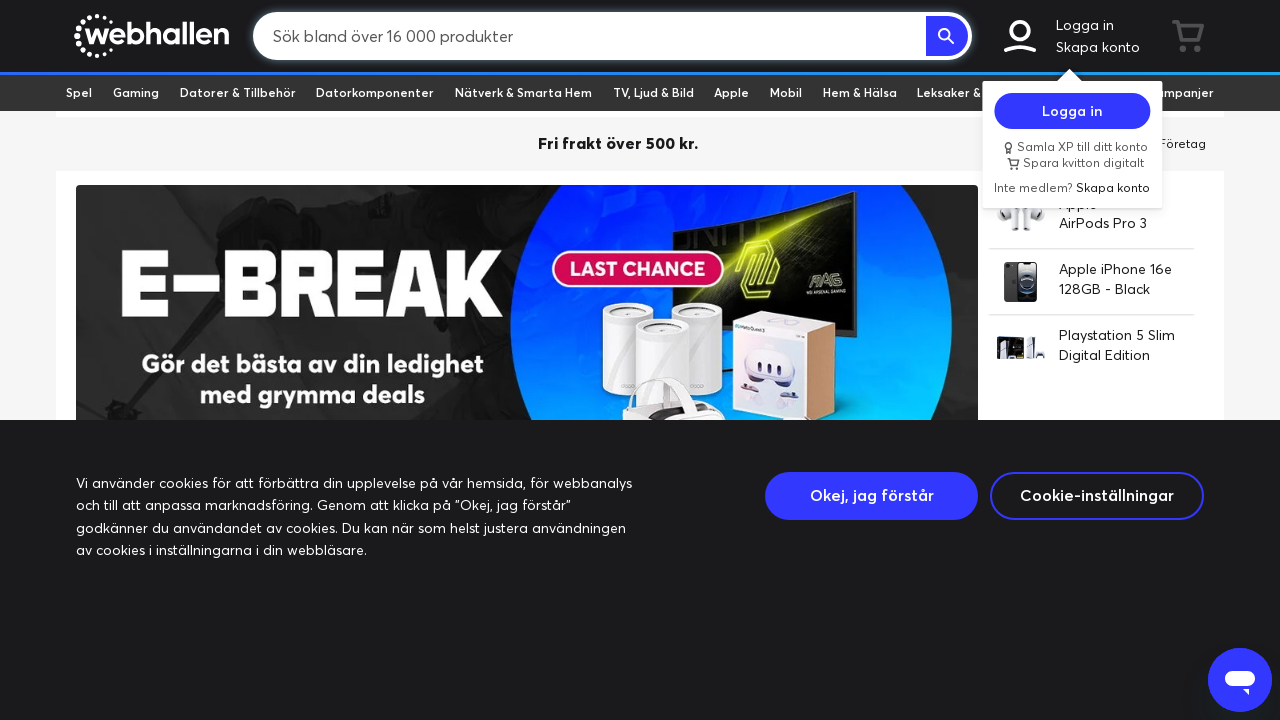

Verified that 'webhallen' is present in the current URL
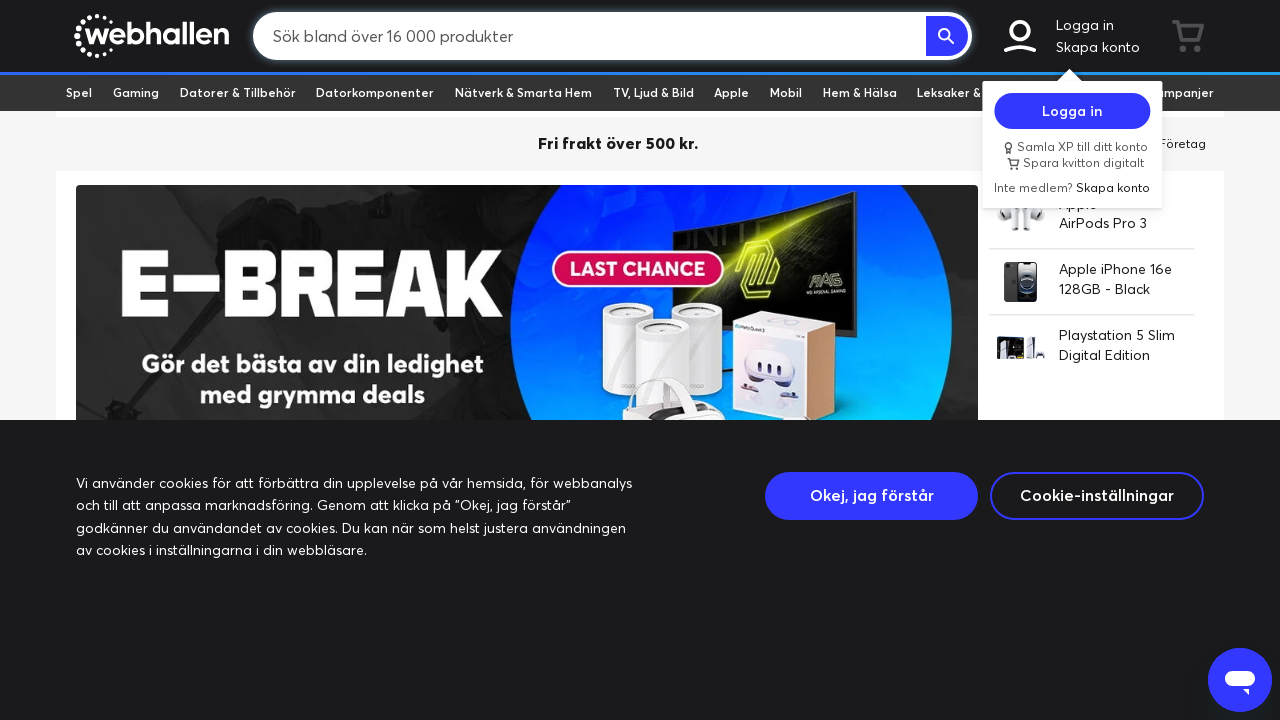

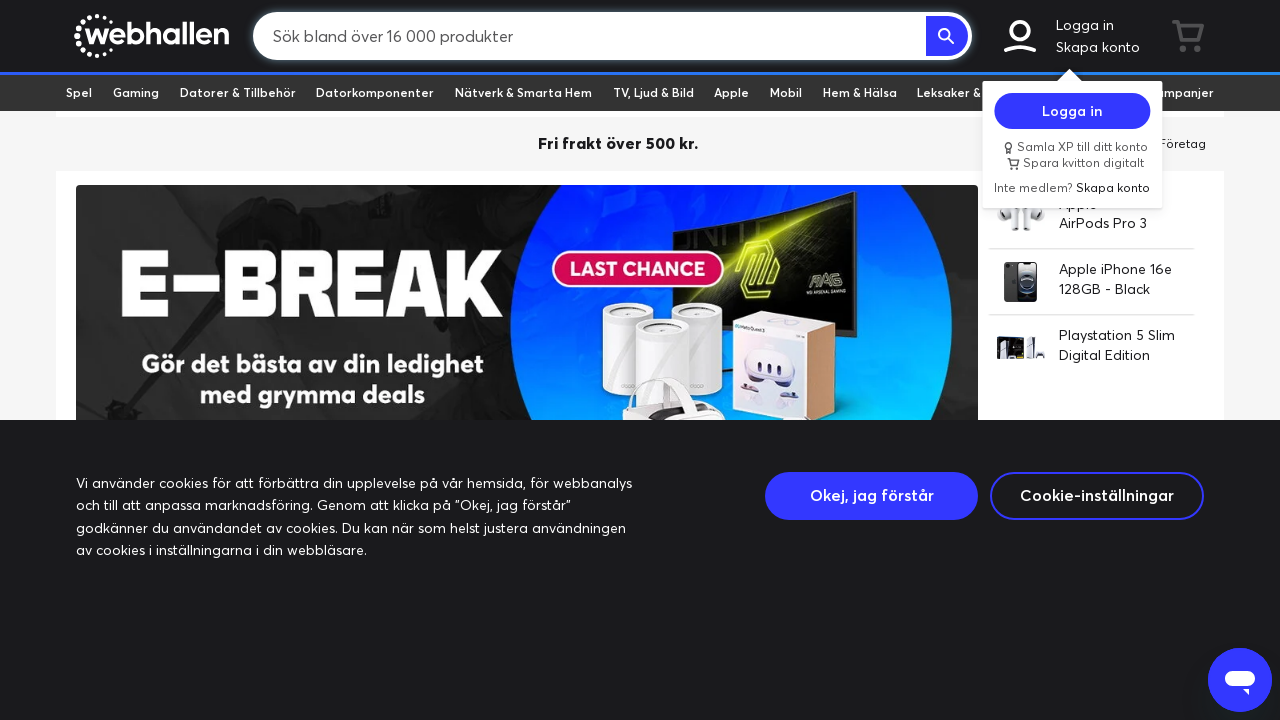